Tests alert handling by clicking a button that triggers an alert and then accepting it

Starting URL: http://formy-project.herokuapp.com/switch-window

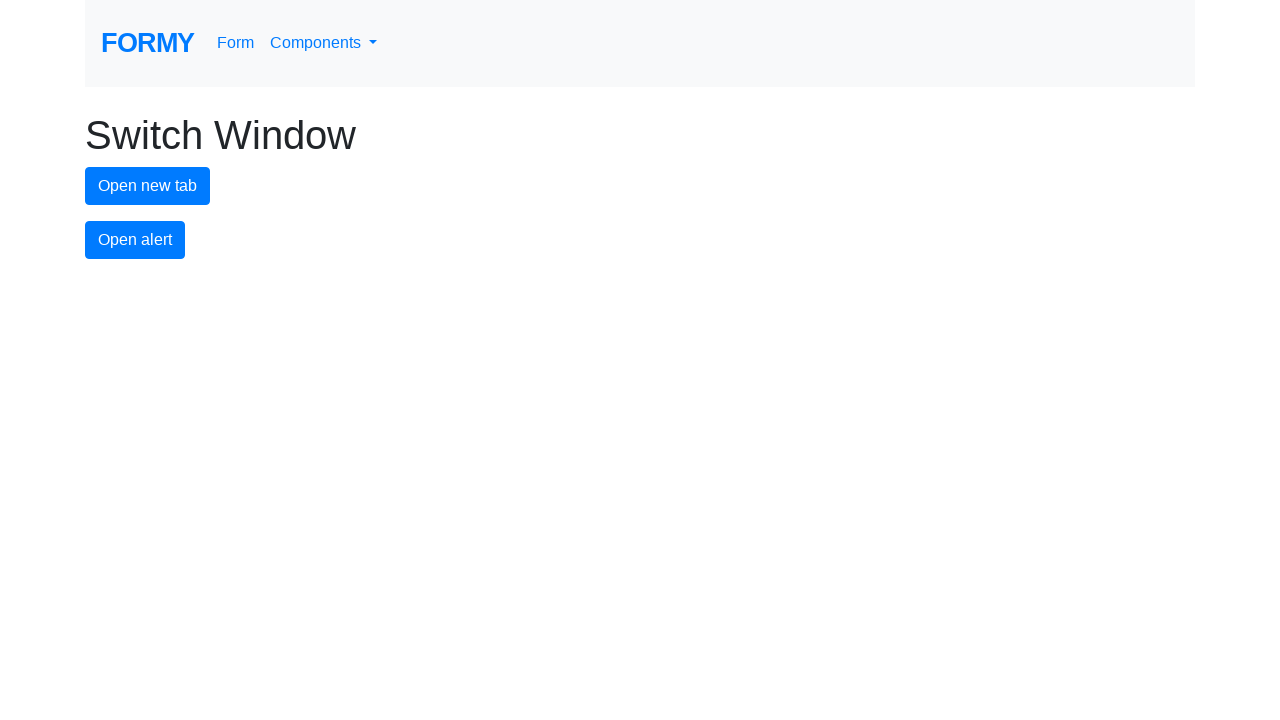

Clicked alert button to trigger alert dialog at (135, 240) on #alert-button
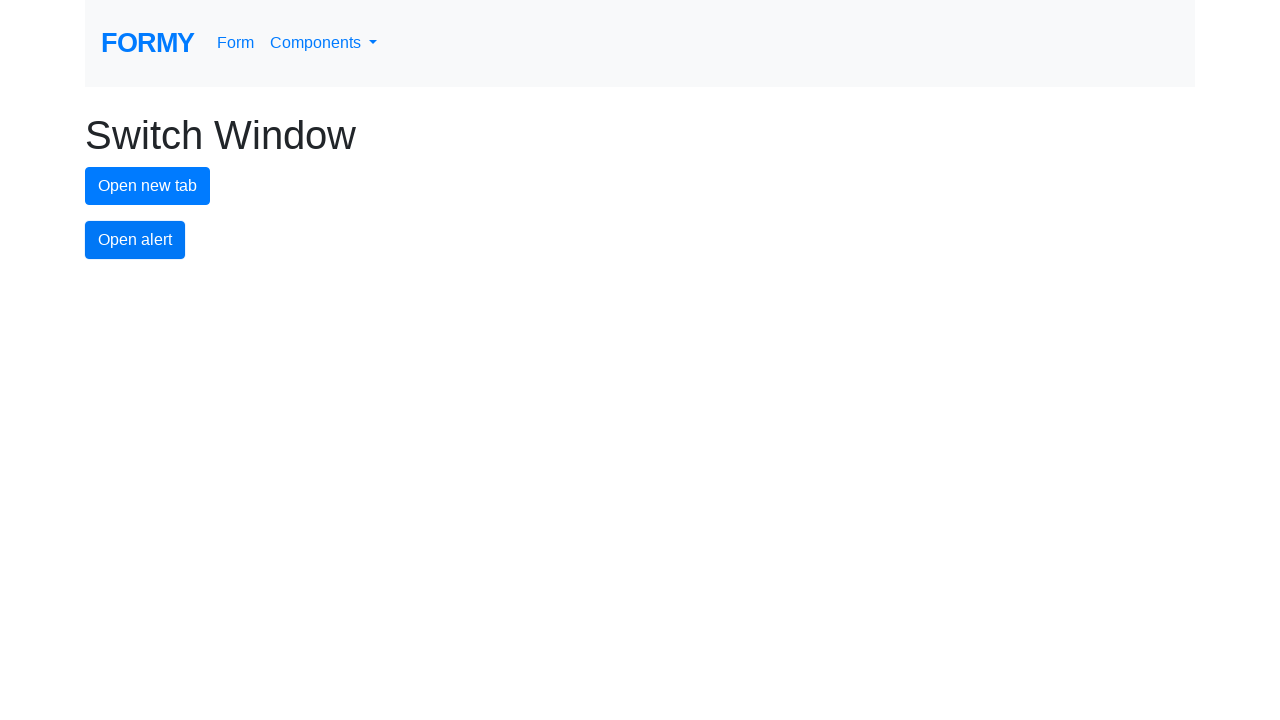

Set up dialog handler to accept alerts
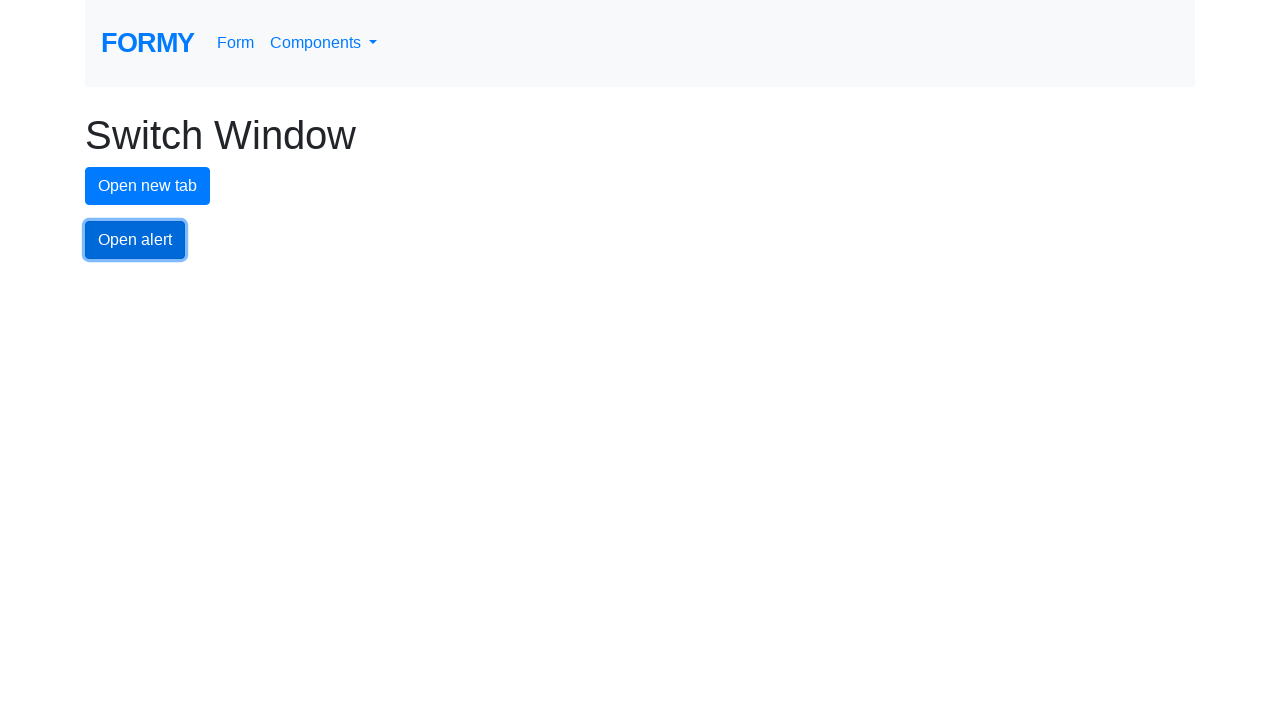

Evaluated JavaScript to trigger pending dialogs
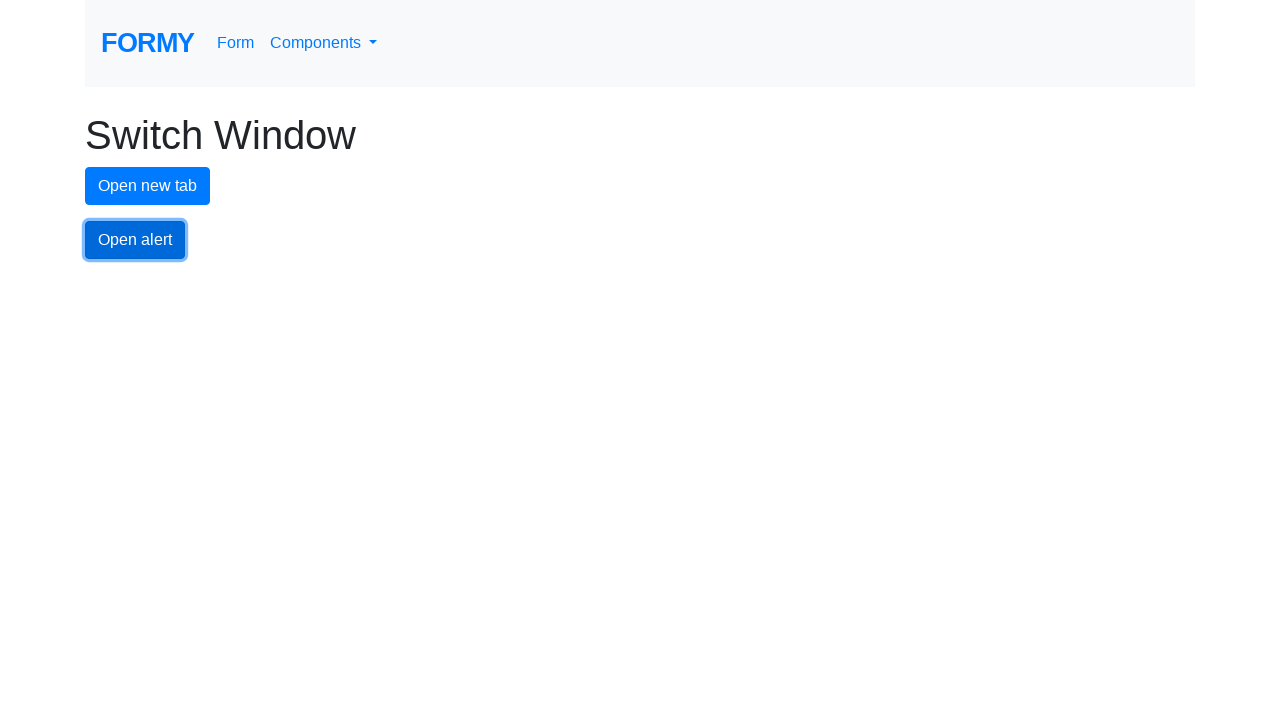

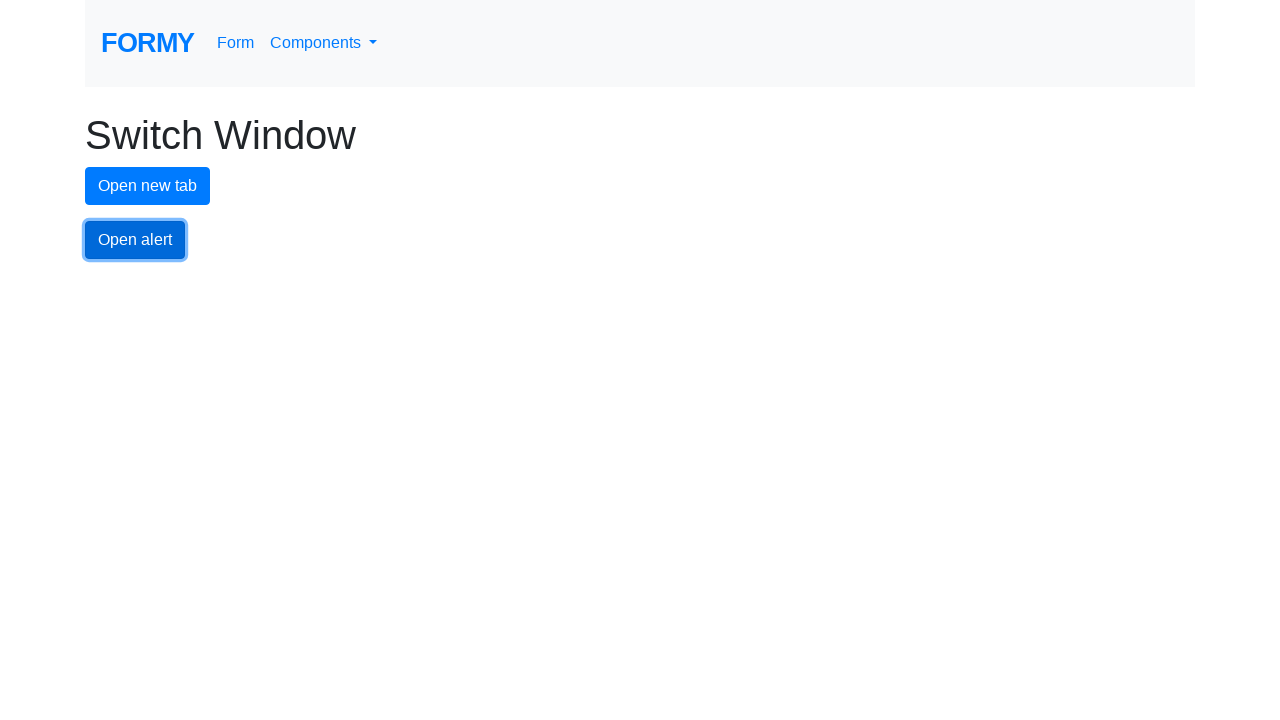